Navigates to Taiwan's Central Weather Administration earthquake data page, fills in a date query field by removing its readonly attribute, enters a month-year value, and clicks the CSV export button.

Starting URL: https://scweb.cwa.gov.tw/en-us/earthquake/data/

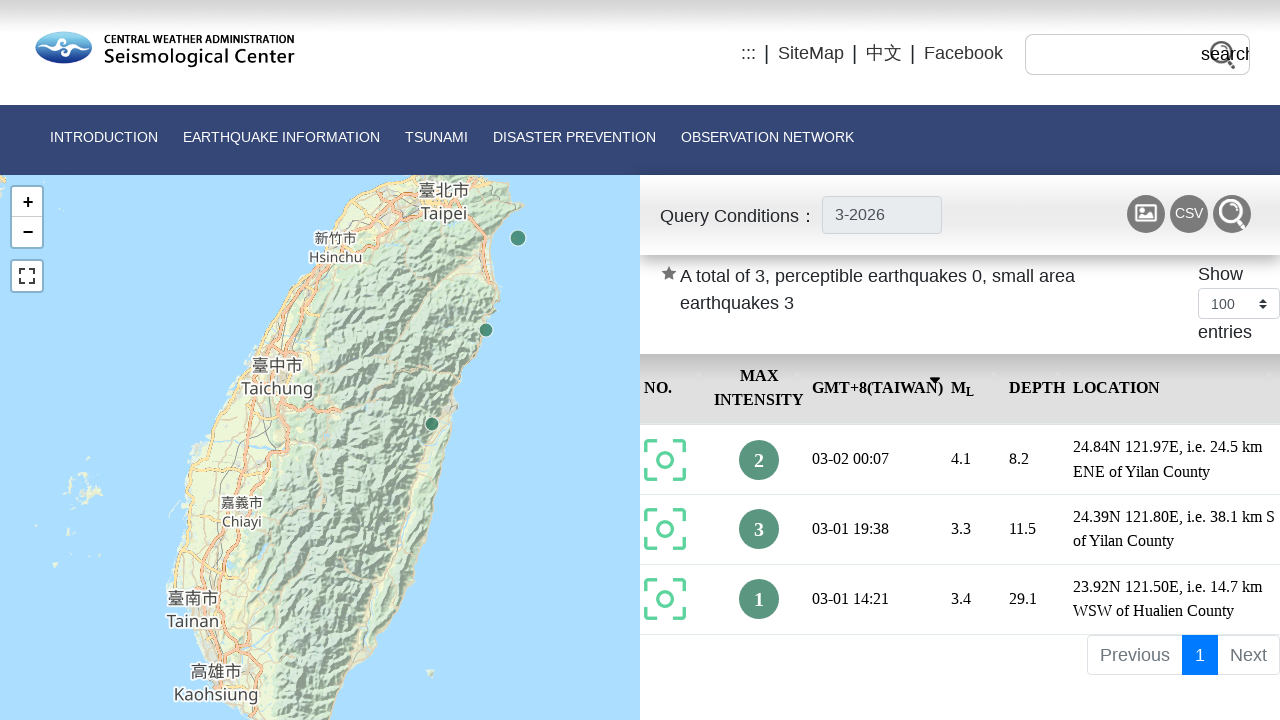

Waited for search input field to be present
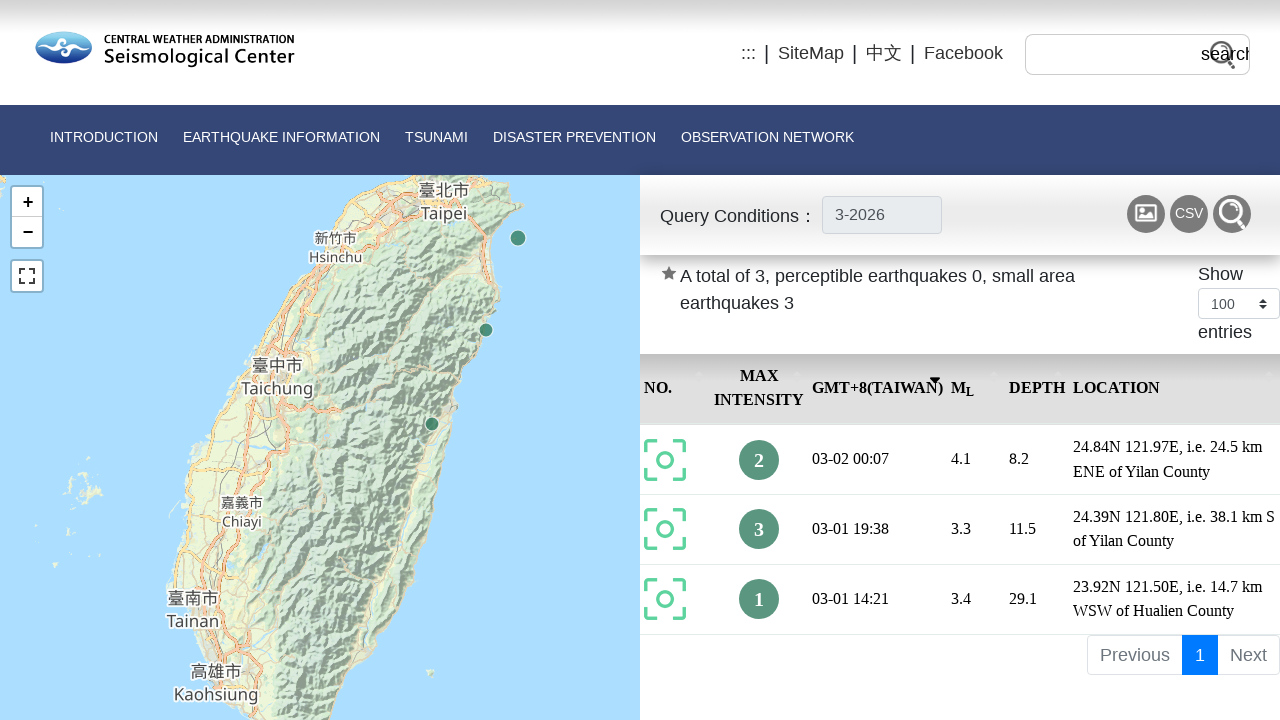

Removed readonly attribute from date field
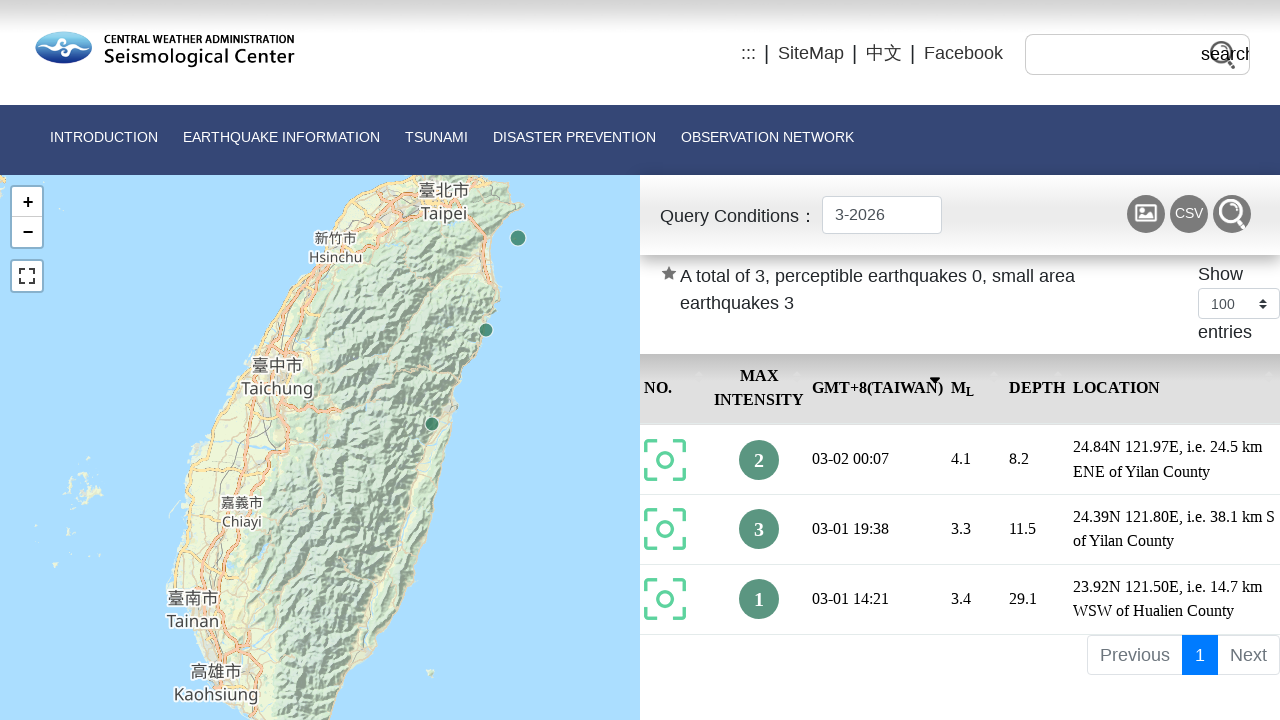

Filled date field with '6-2024' (June 2024) on #Search
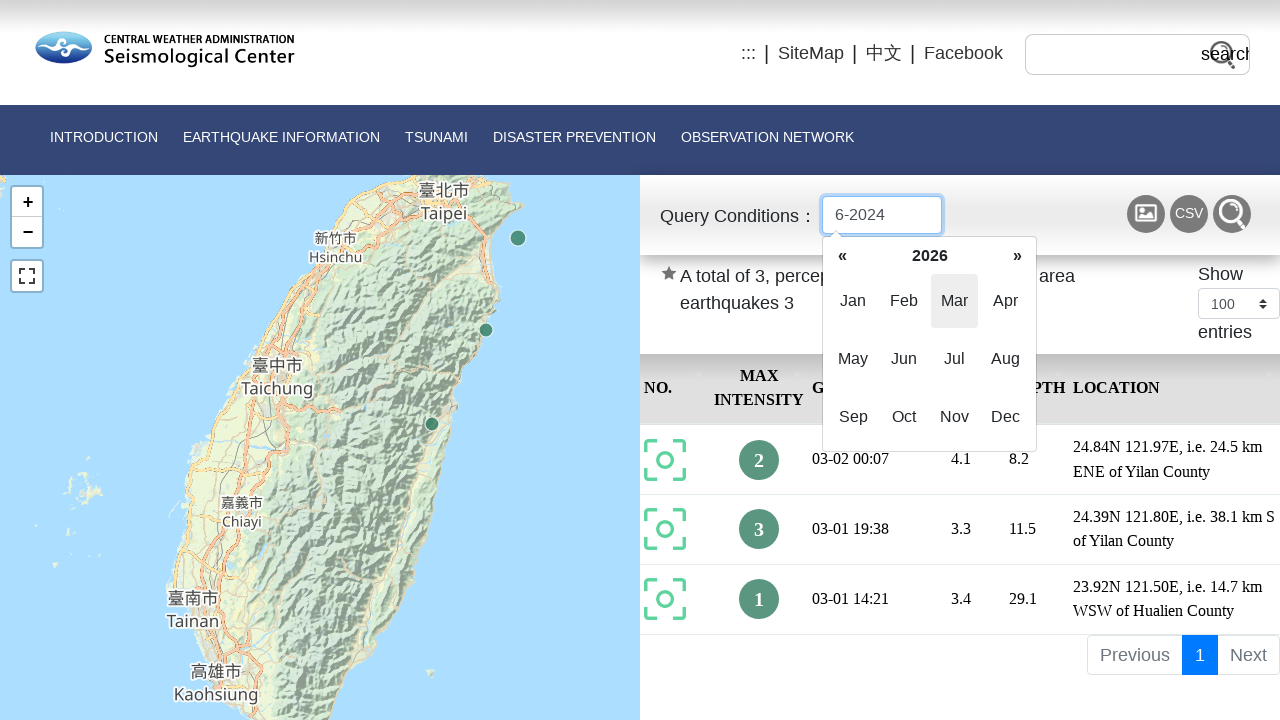

Clicked CSV export button at (1189, 214) on a[title="Export seismic data (Seismic activity.csv)"]
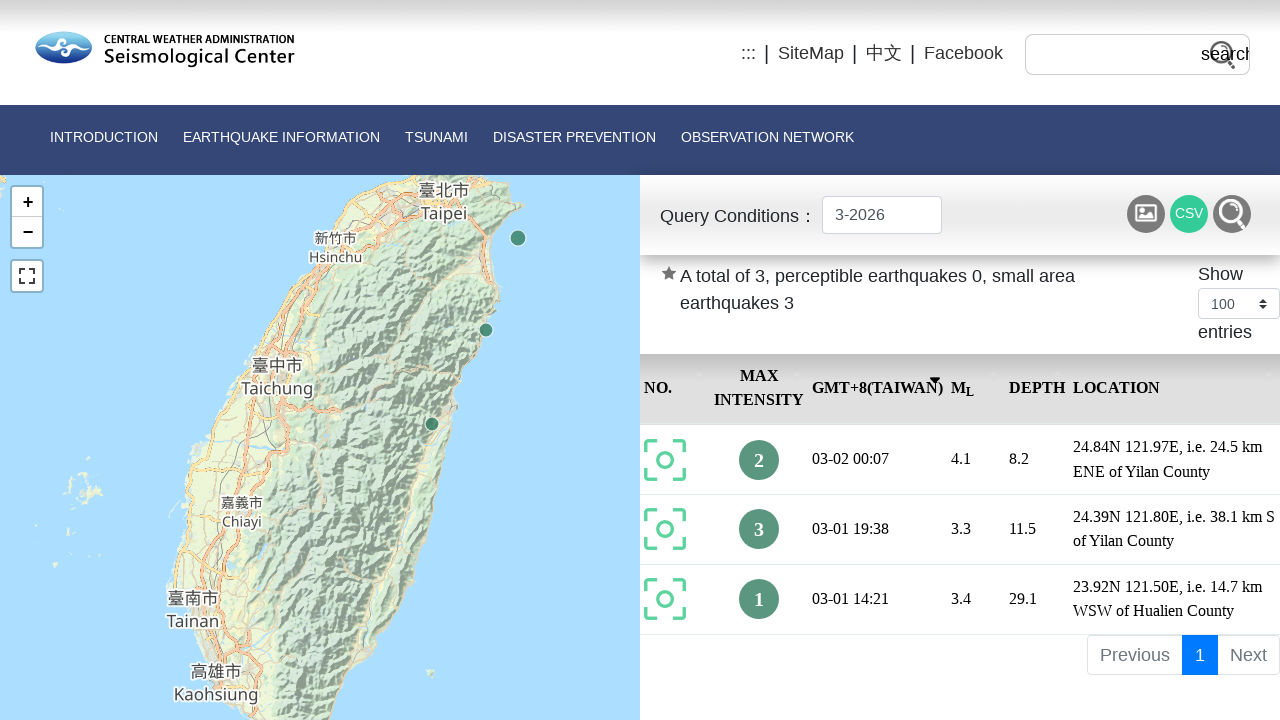

Waited 2 seconds for download to initiate
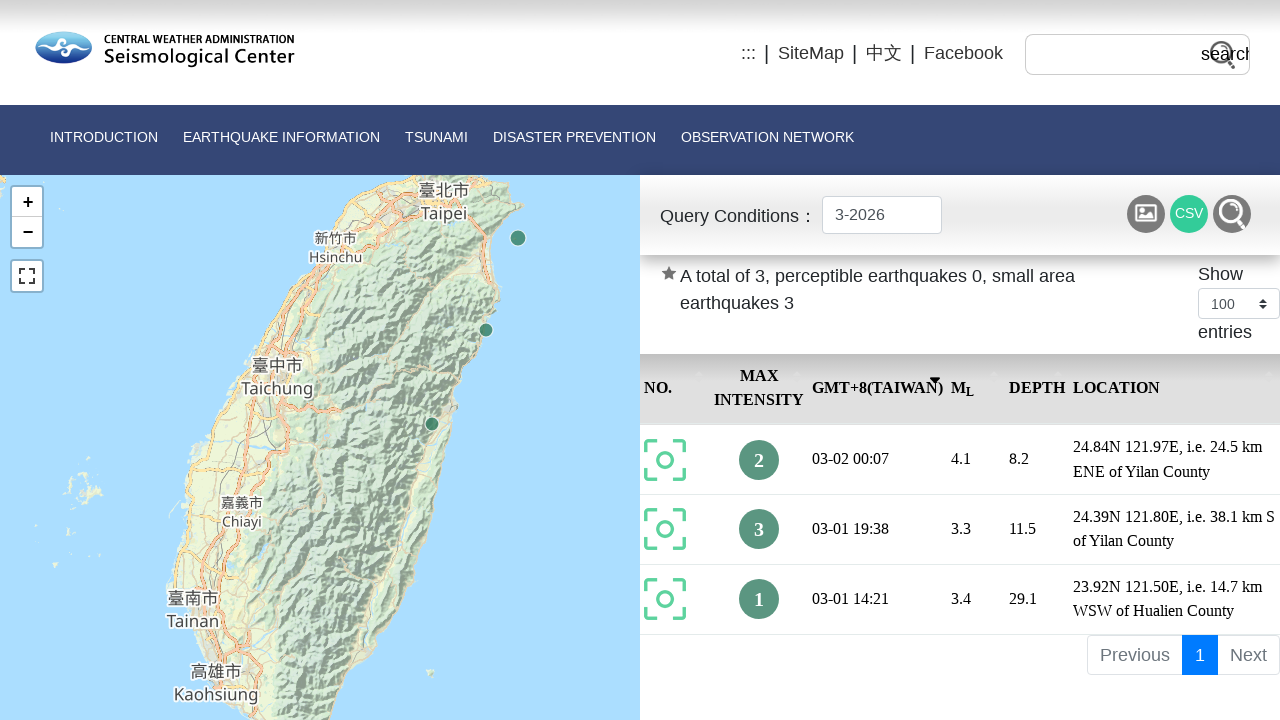

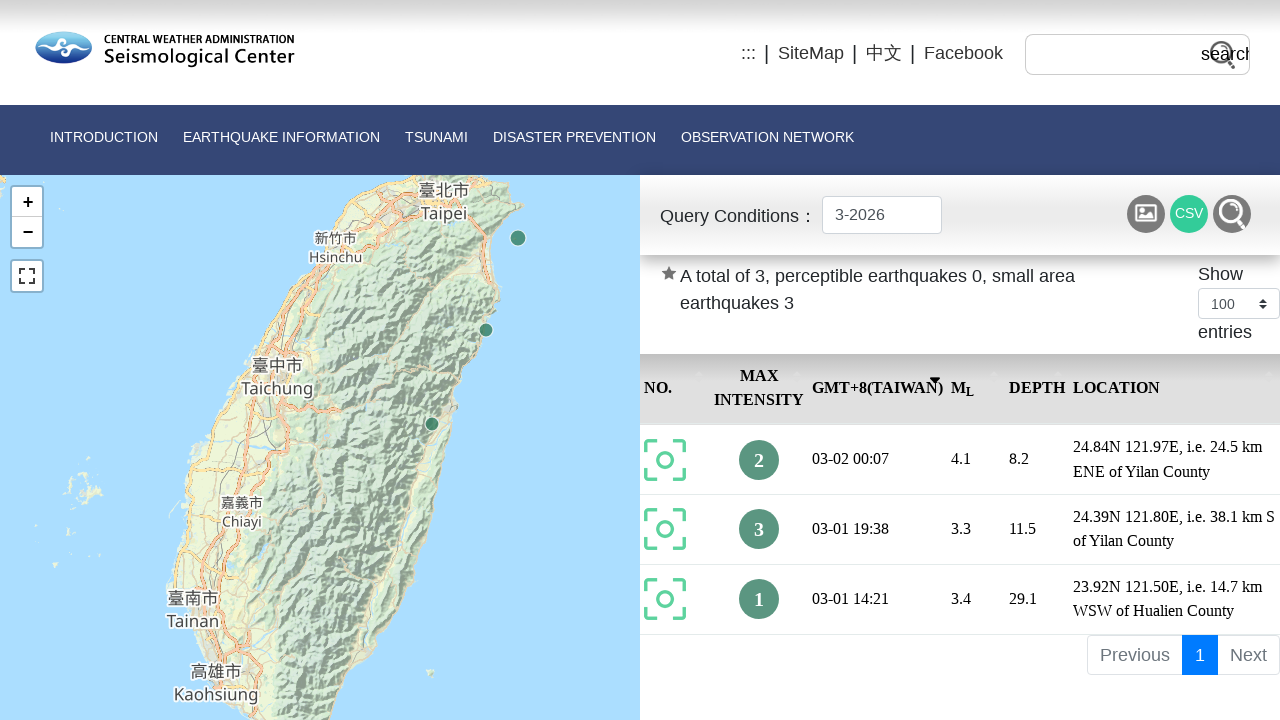